Navigates to a web table page, clicks on the Static Table section, and interacts with table data by locating specific columns and rows based on headers and cell values

Starting URL: https://web-locators-static-site-qa.vercel.app/Web%20Table

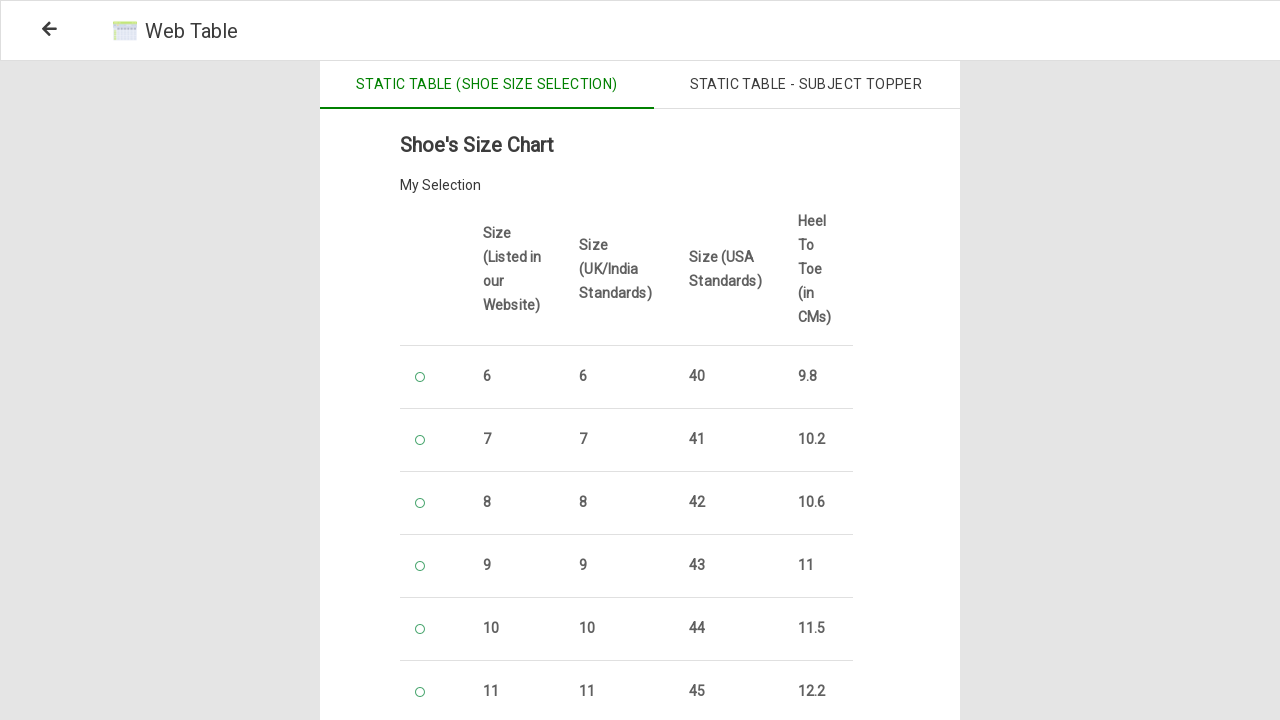

Clicked on 'Static Table - Subject Topper' section at (806, 85) on xpath=//span[text()='Static Table - Subject Topper']
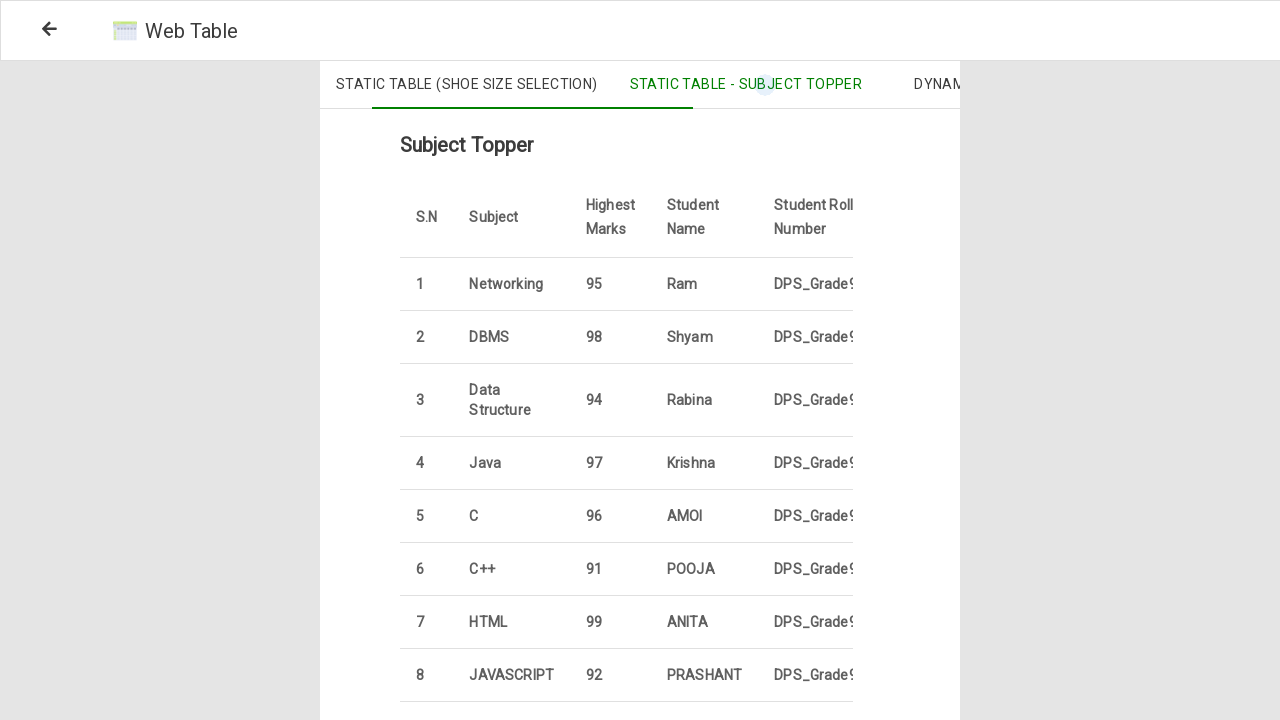

Table headers loaded and visible
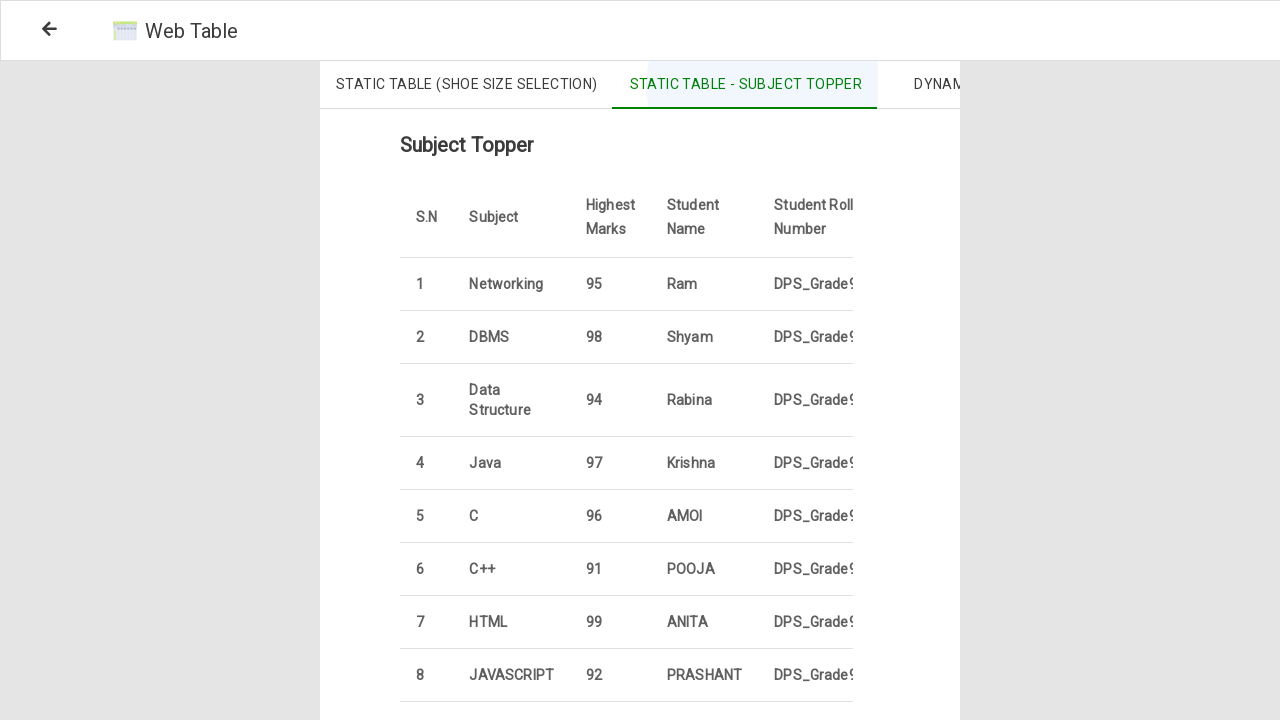

Retrieved all table headers
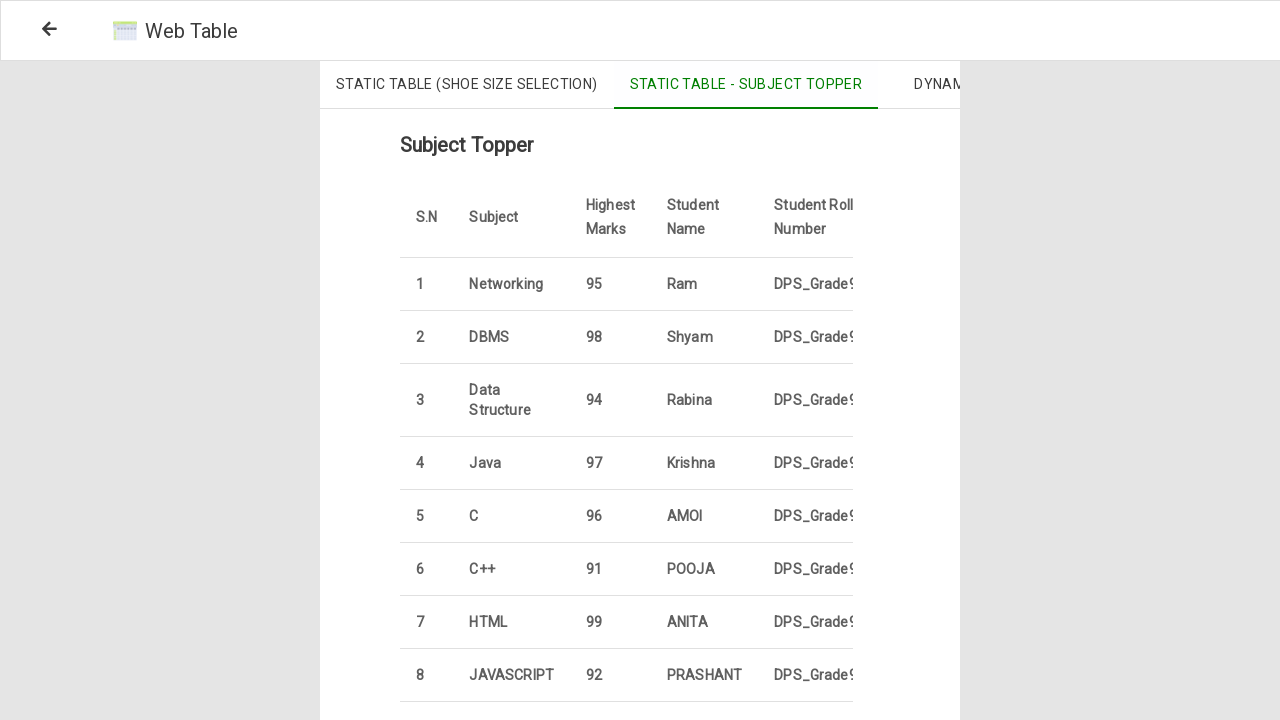

Identified column indices: Subject=2, Marks=3, Name=4, Roll=5
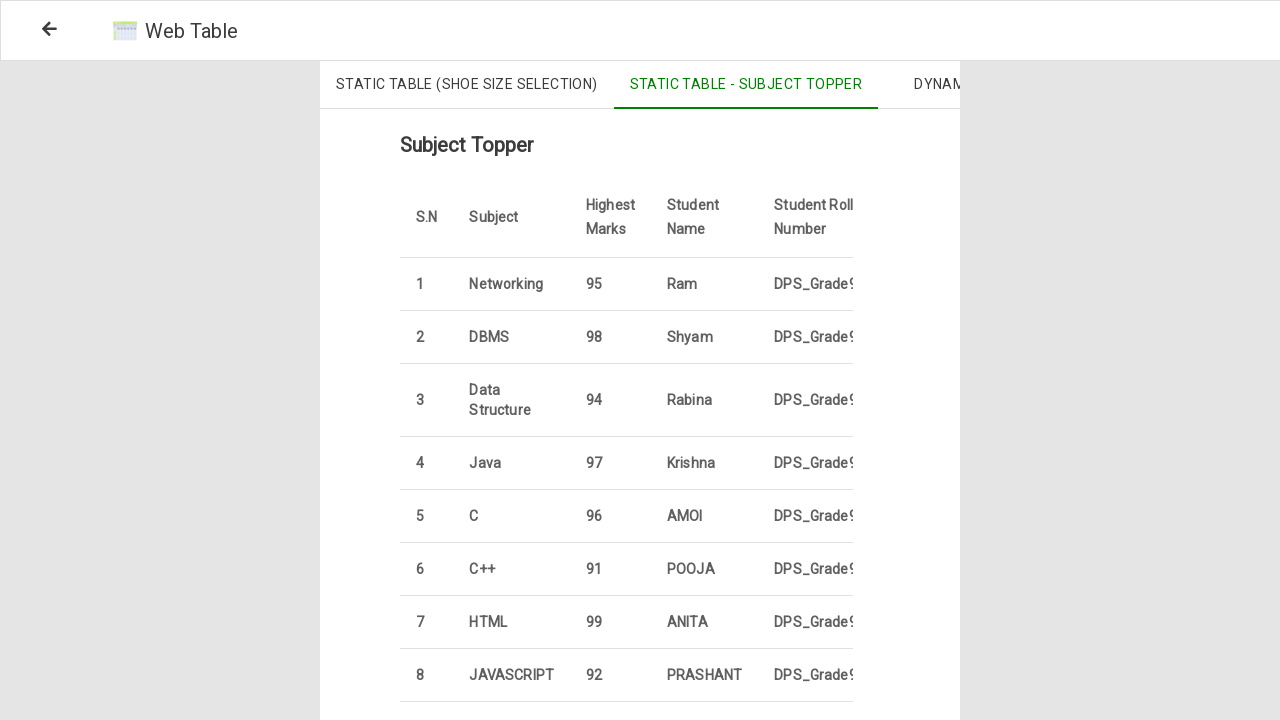

Retrieved all subject column cells
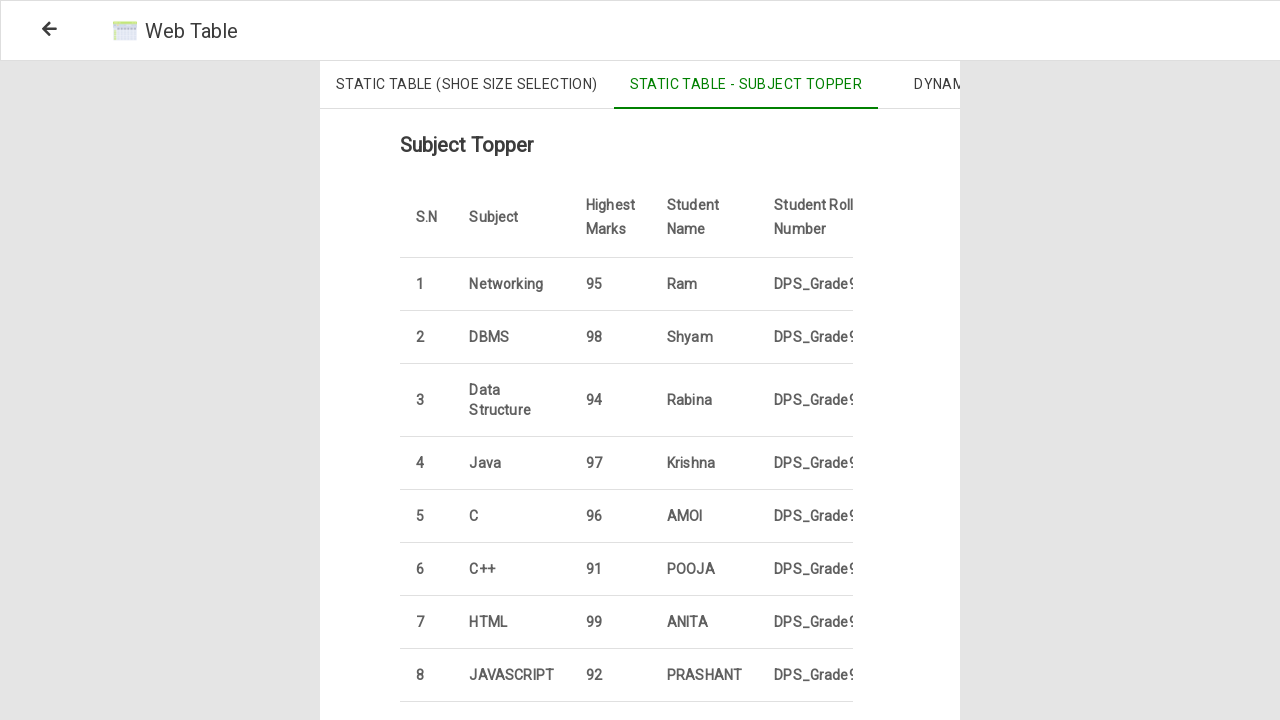

Located Java subject at row 4
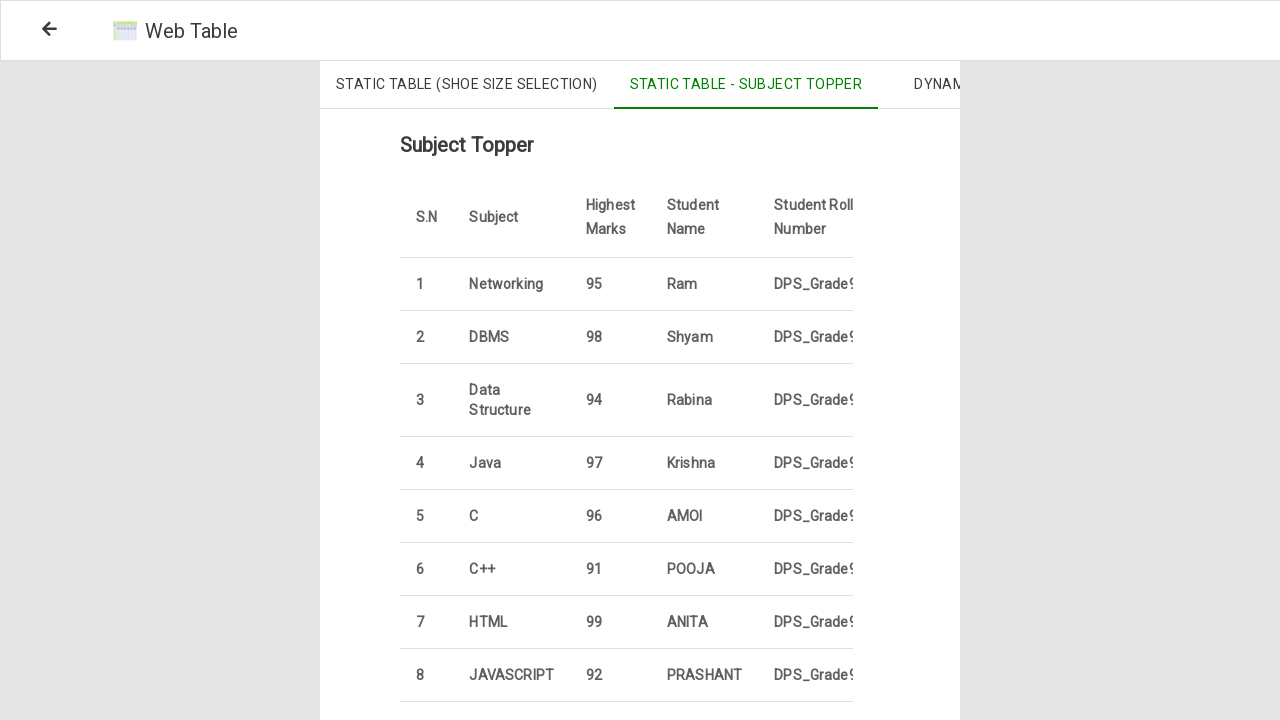

Retrieved highest marks for Java: 97
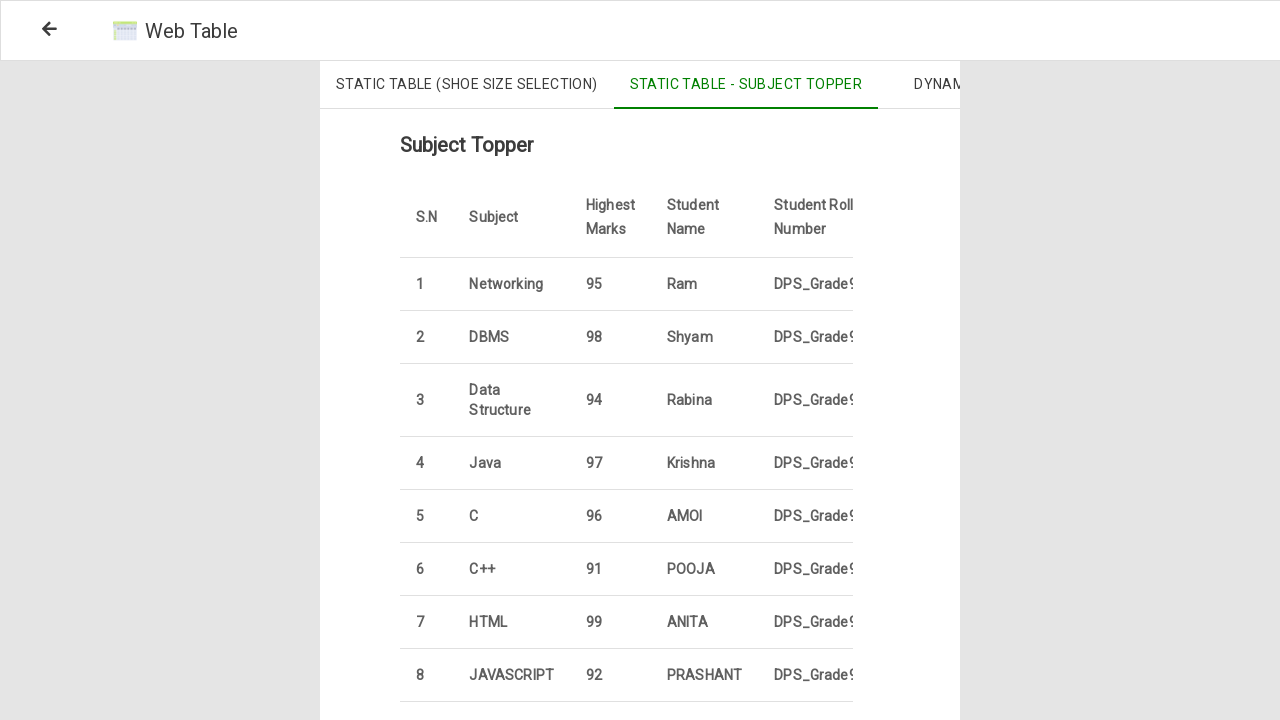

Retrieved student name for Java: Krishna
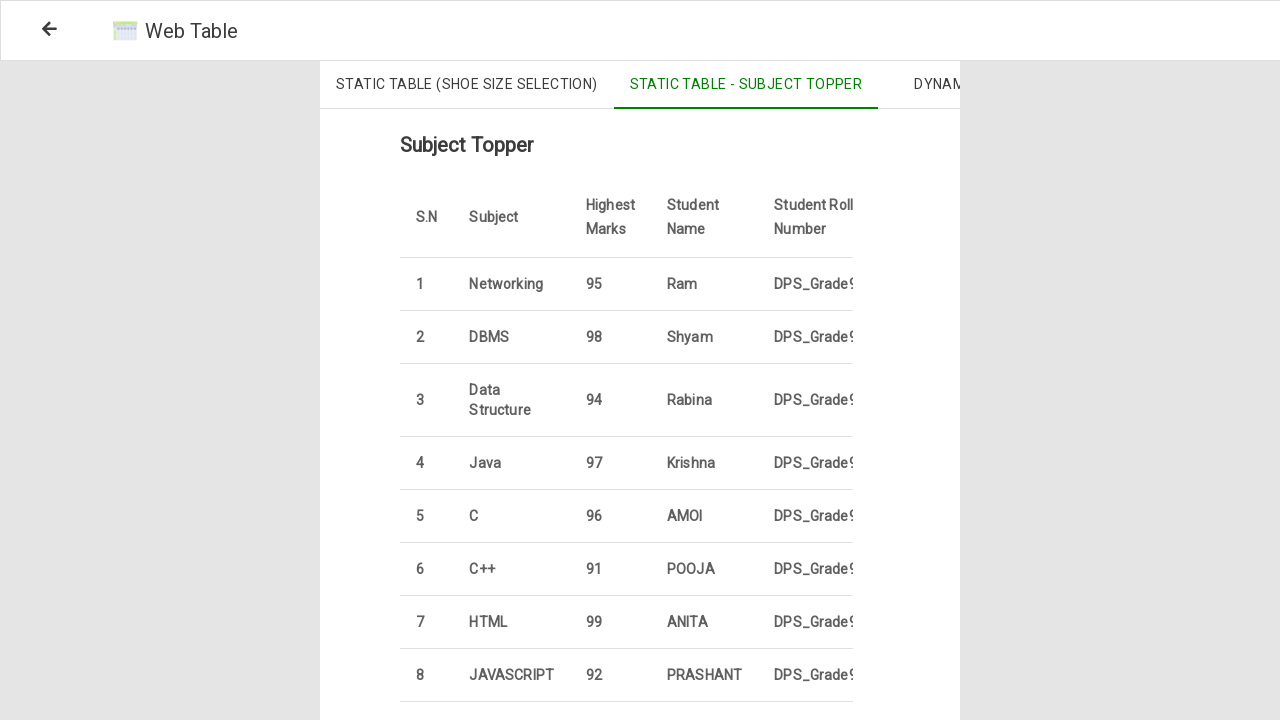

Retrieved student roll number for Java: DPS_Grade9_15
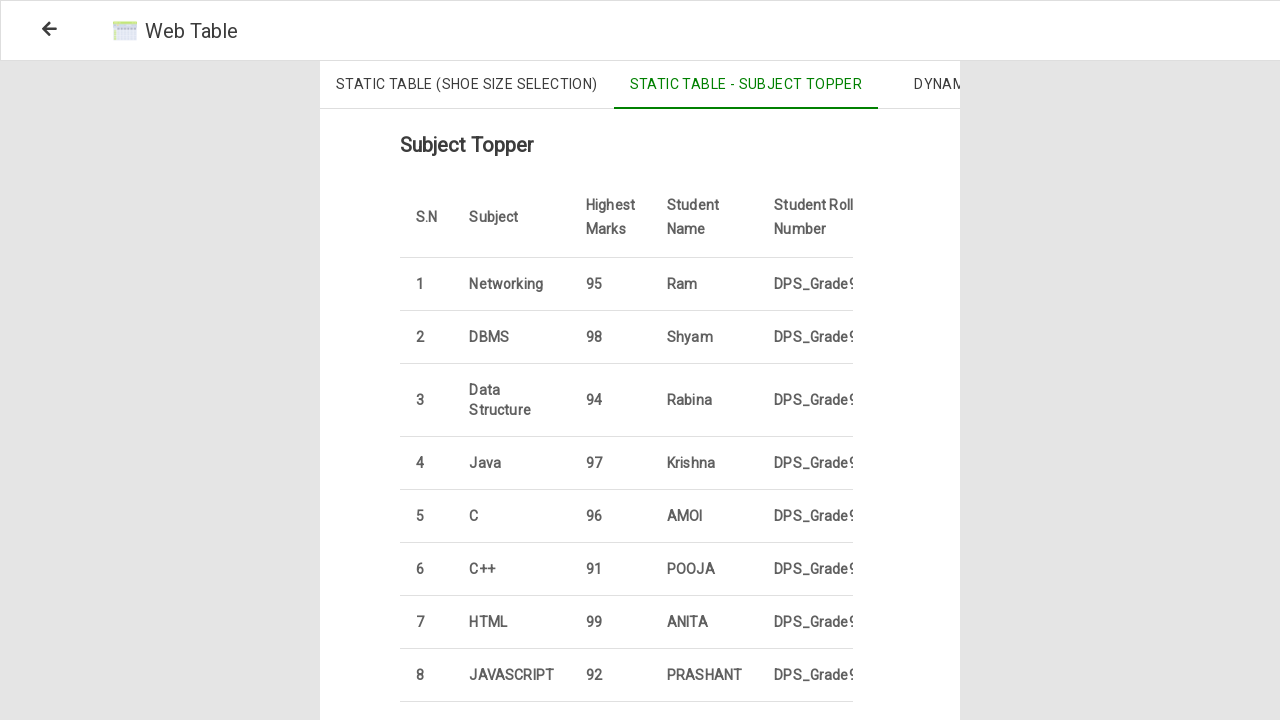

Counted total table rows: 10
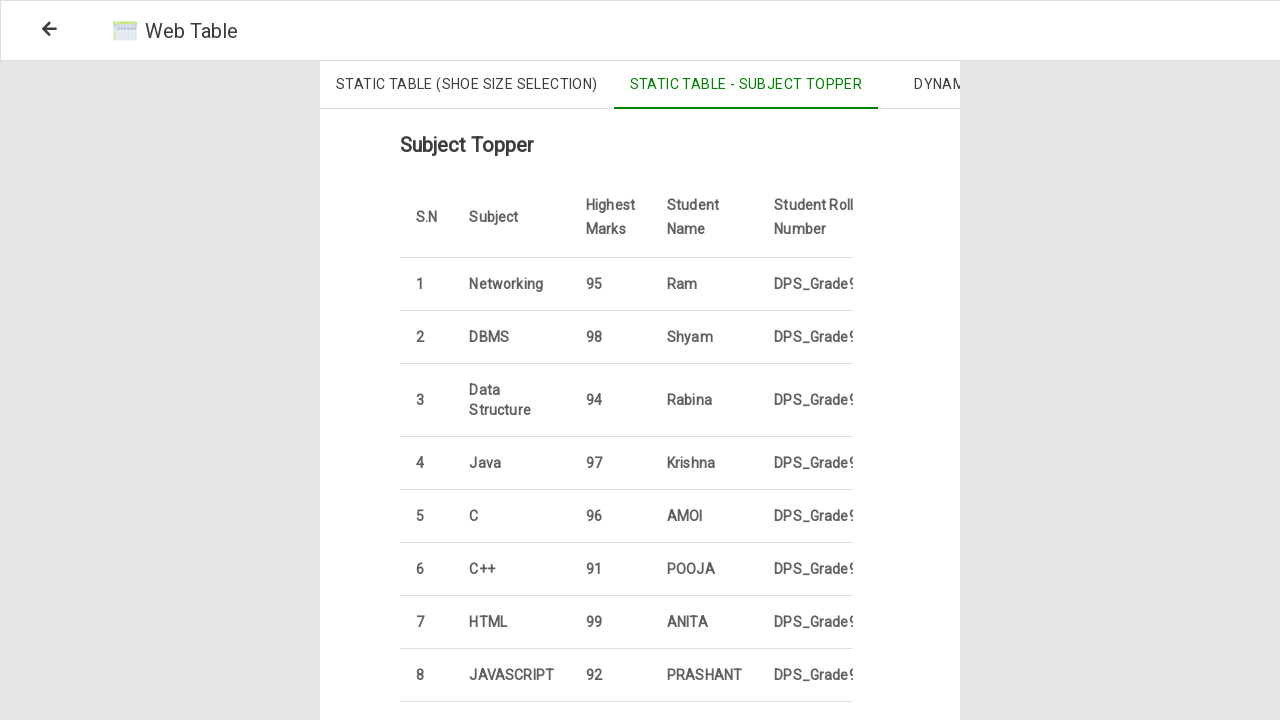

Retrieved all marks cells for average calculation
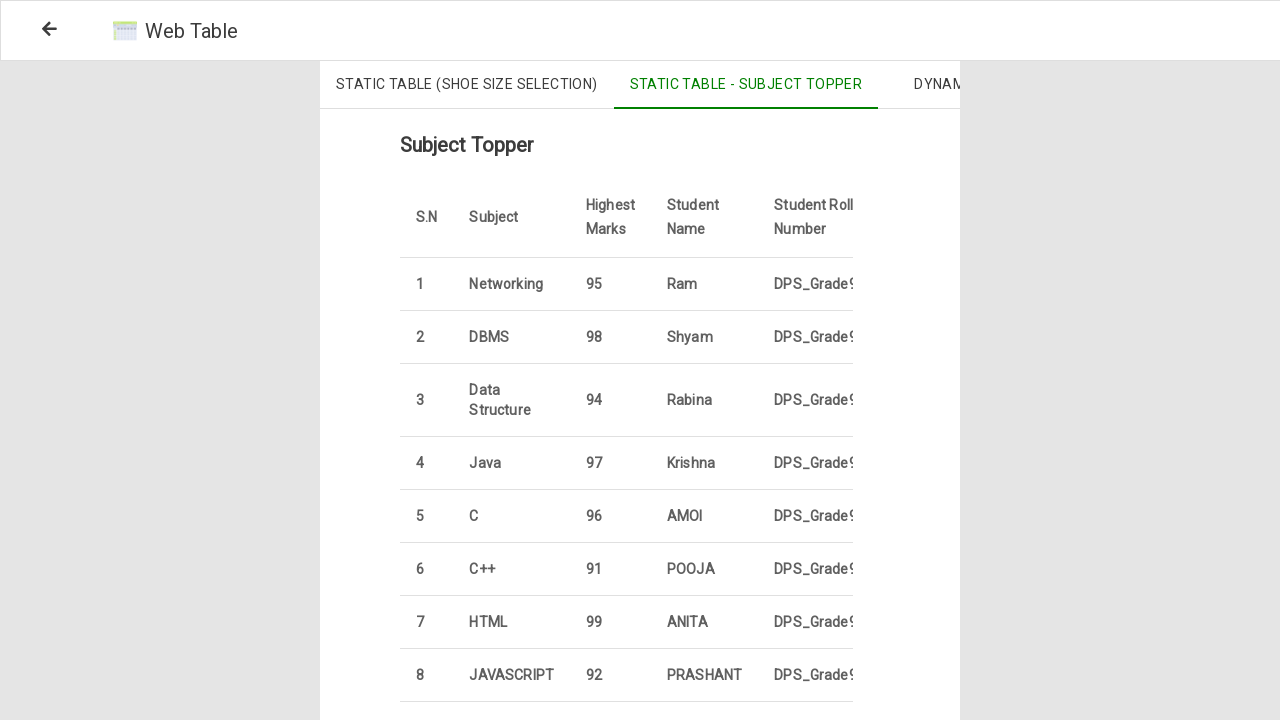

Calculated average of highest marks: 94
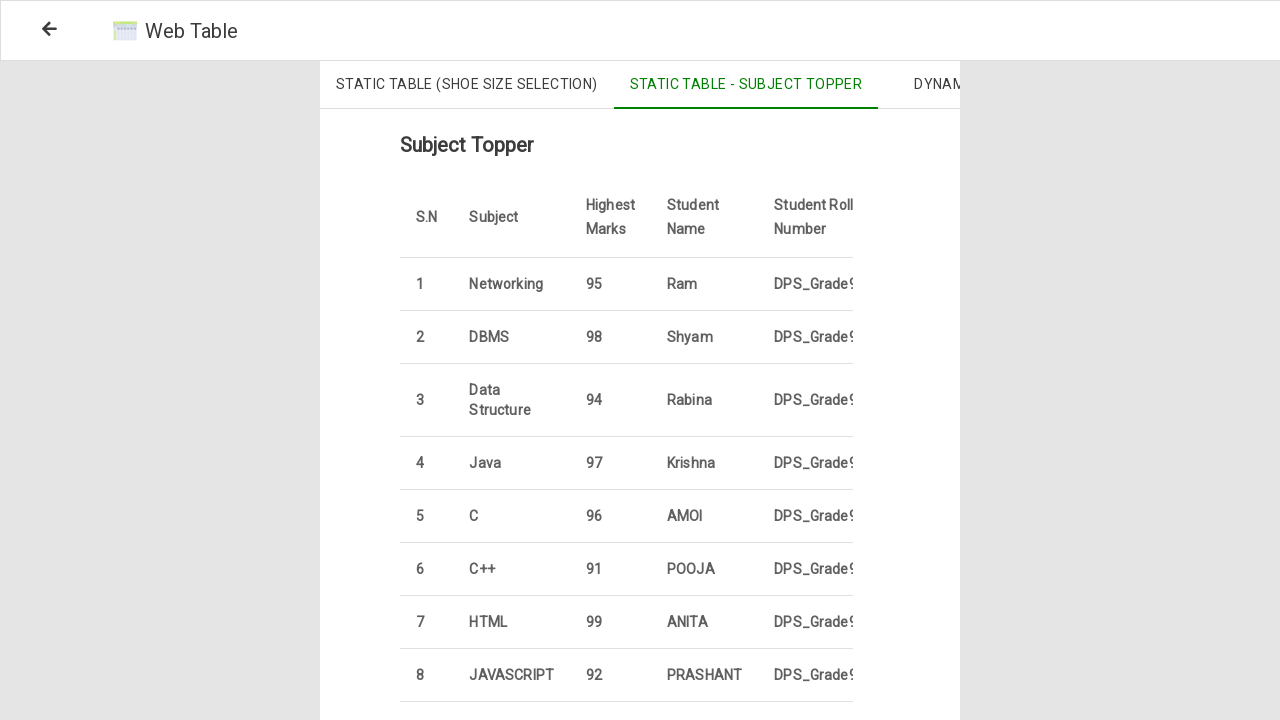

Retrieved second row table cells
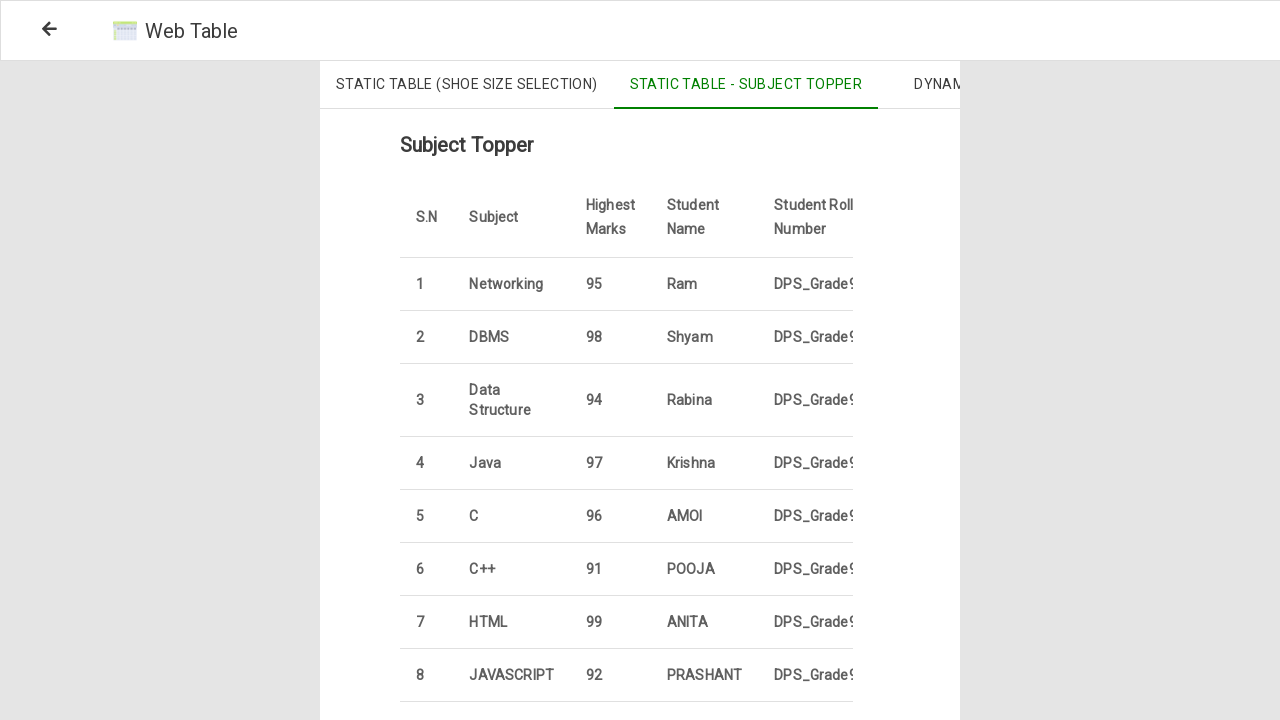

Extracted all data from second row: ['2', 'DBMS', '98', 'Shyam', 'DPS_Grade9_31']
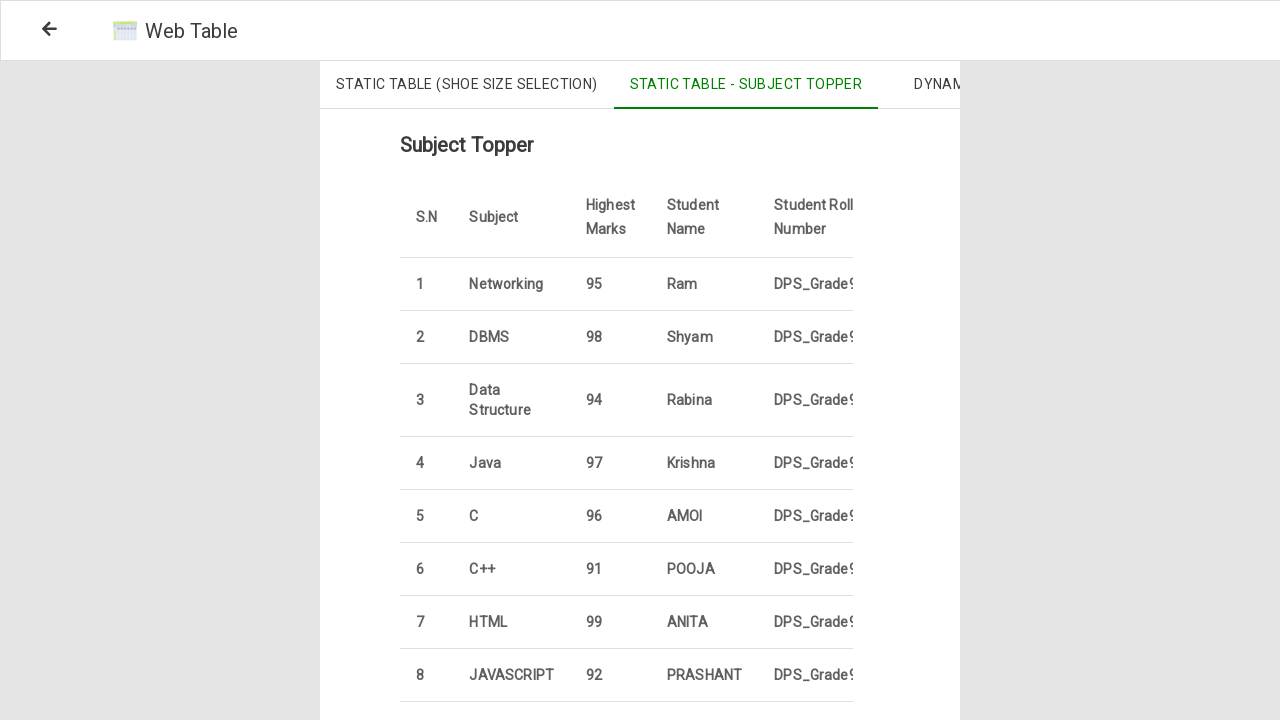

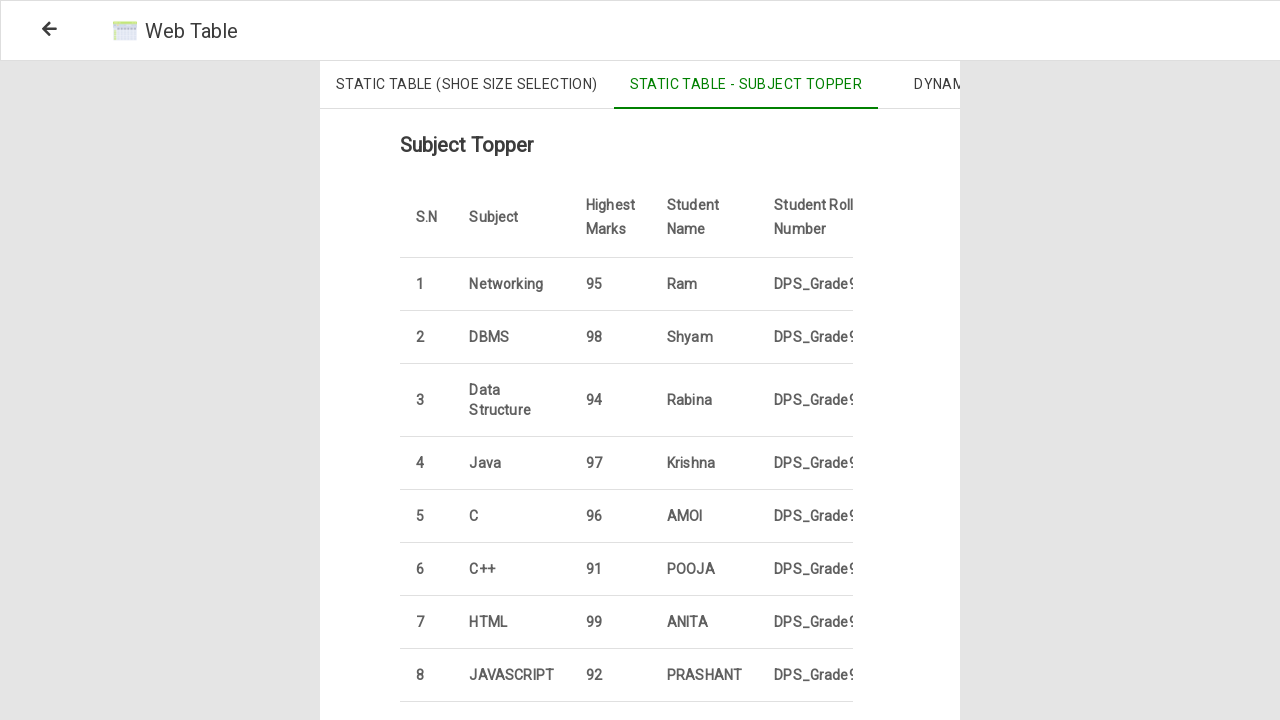